Tests clicking a button to reveal a hidden element and waiting for it to become visible

Starting URL: https://the-internet.herokuapp.com/dynamic_loading/1

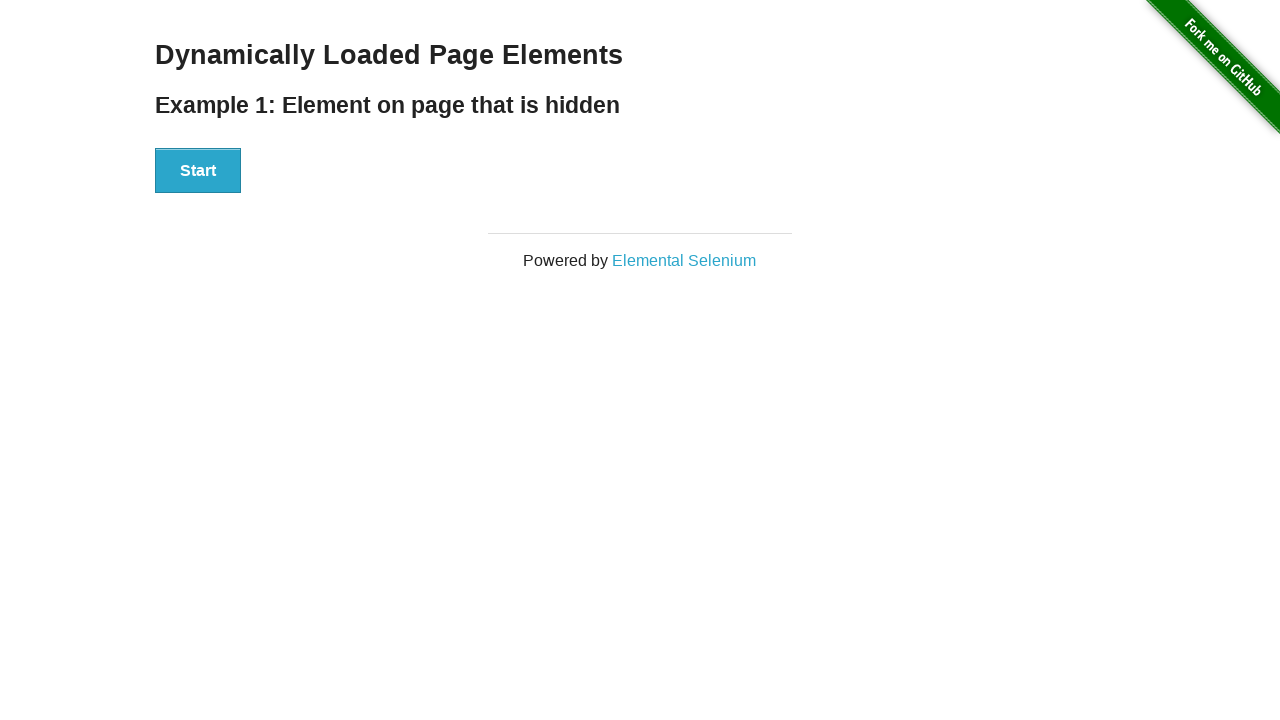

Clicked the start button to reveal hidden element at (198, 171) on button
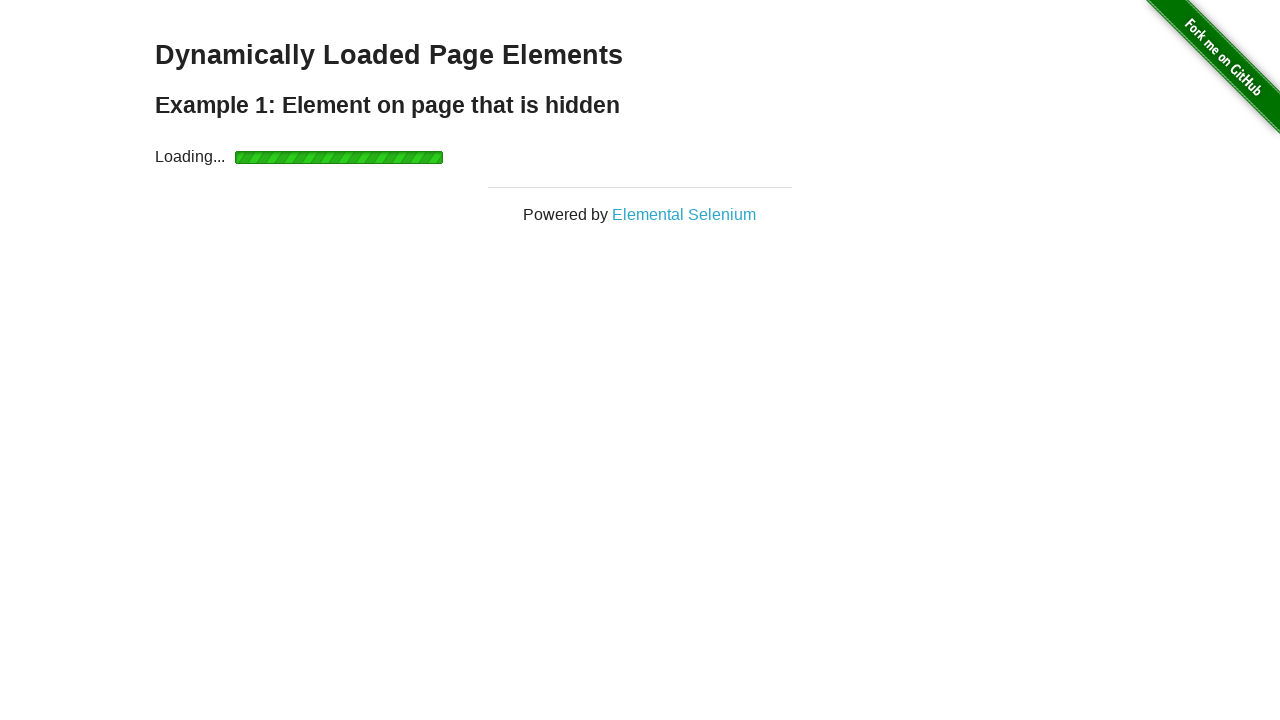

Hidden element became visible
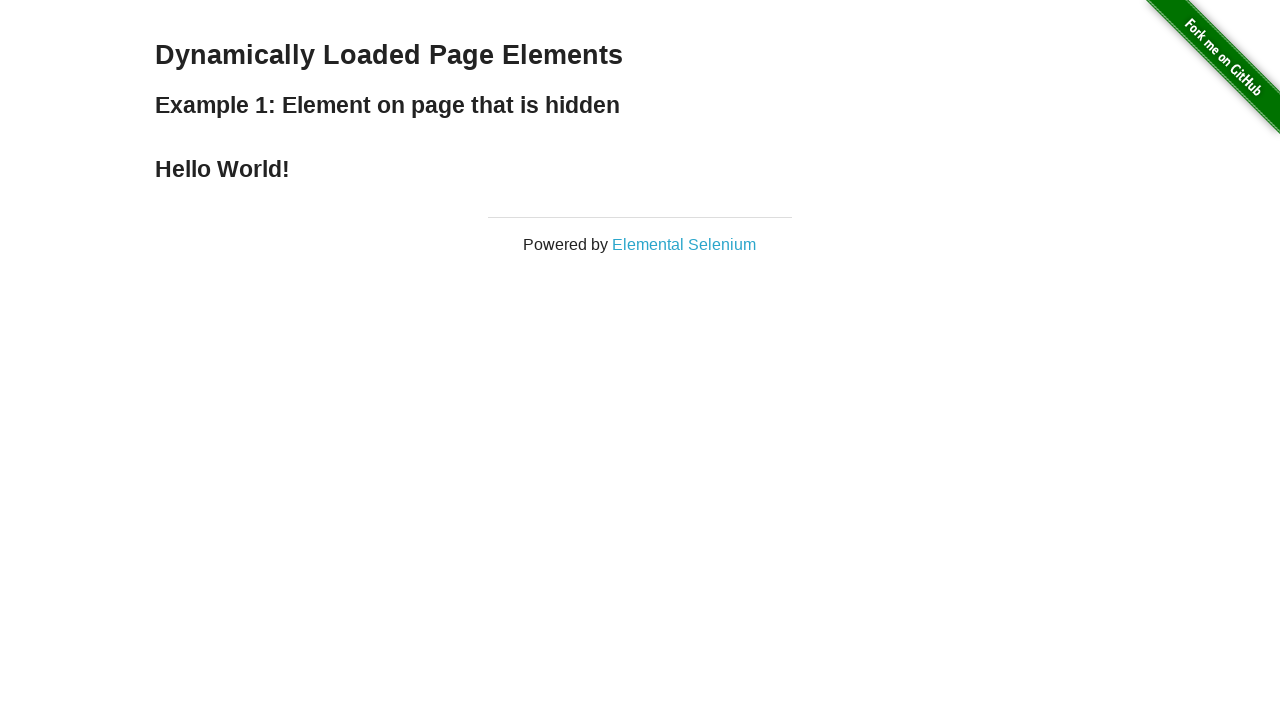

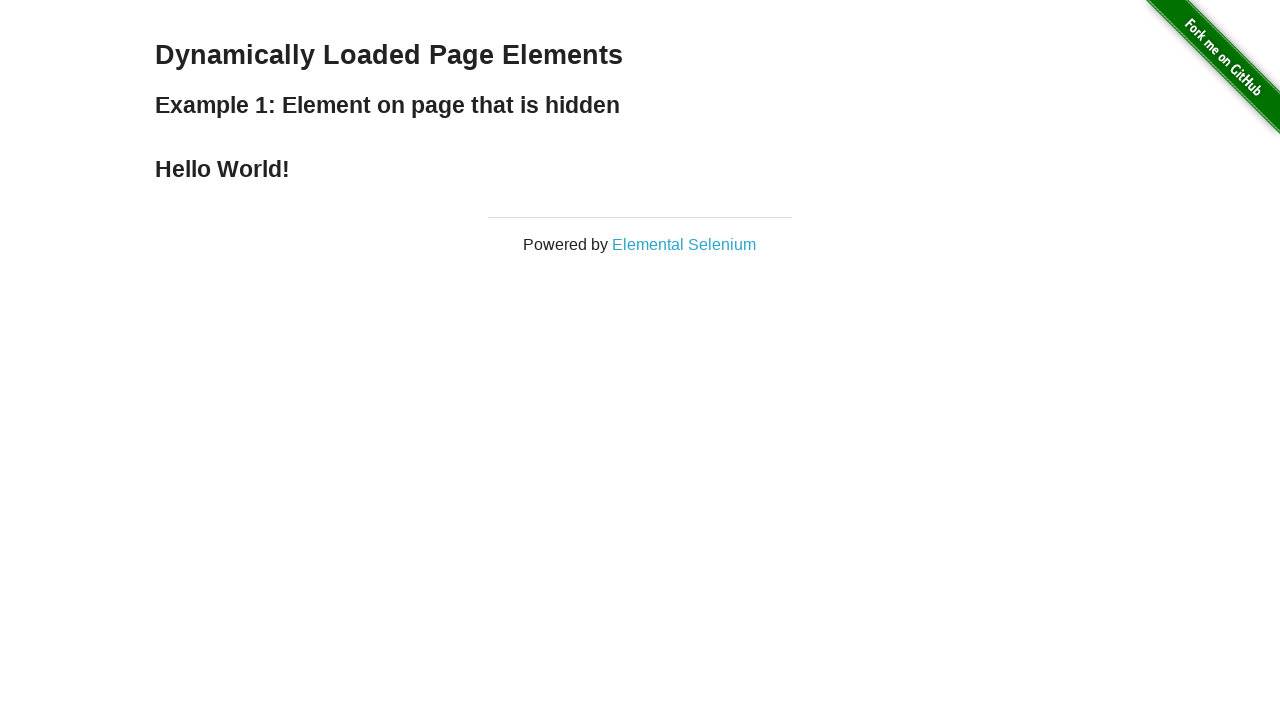